Tests drag and drop functionality on the jQuery UI demo page by dragging a draggable element onto a droppable target within an iframe.

Starting URL: https://jqueryui.com/droppable/

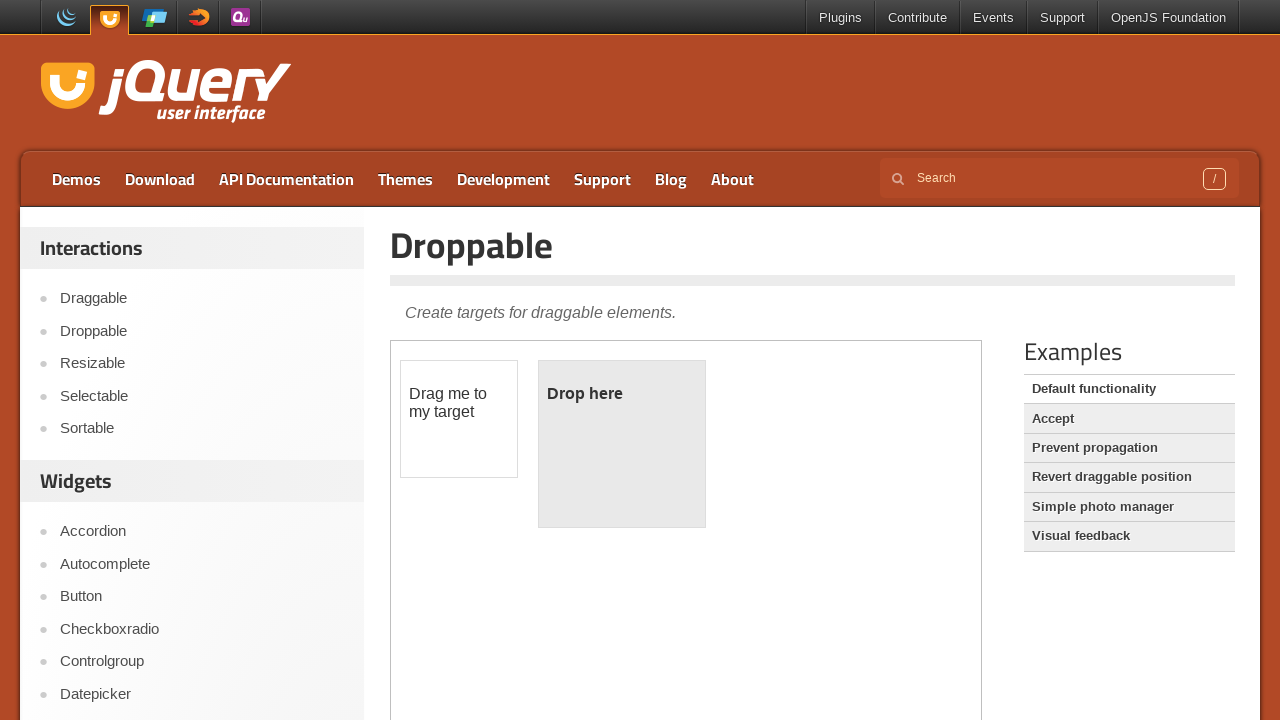

Navigated to jQuery UI droppable demo page
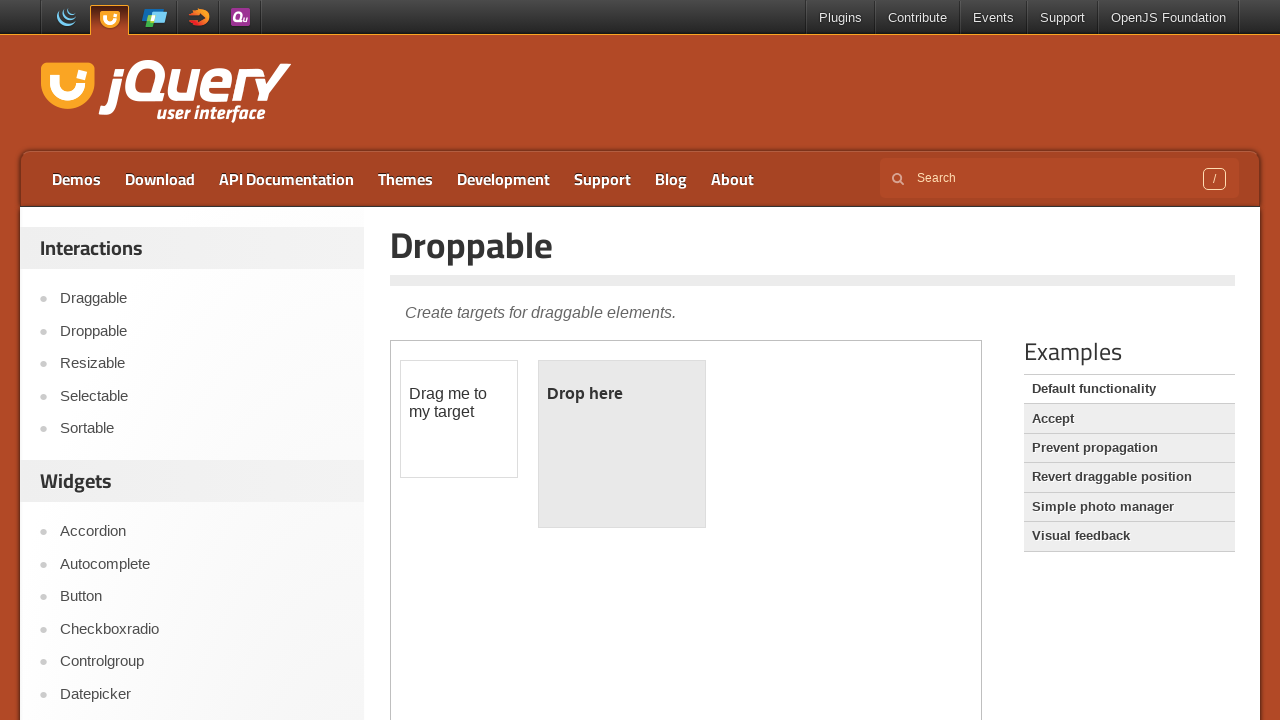

Located the iframe containing the drag and drop demo
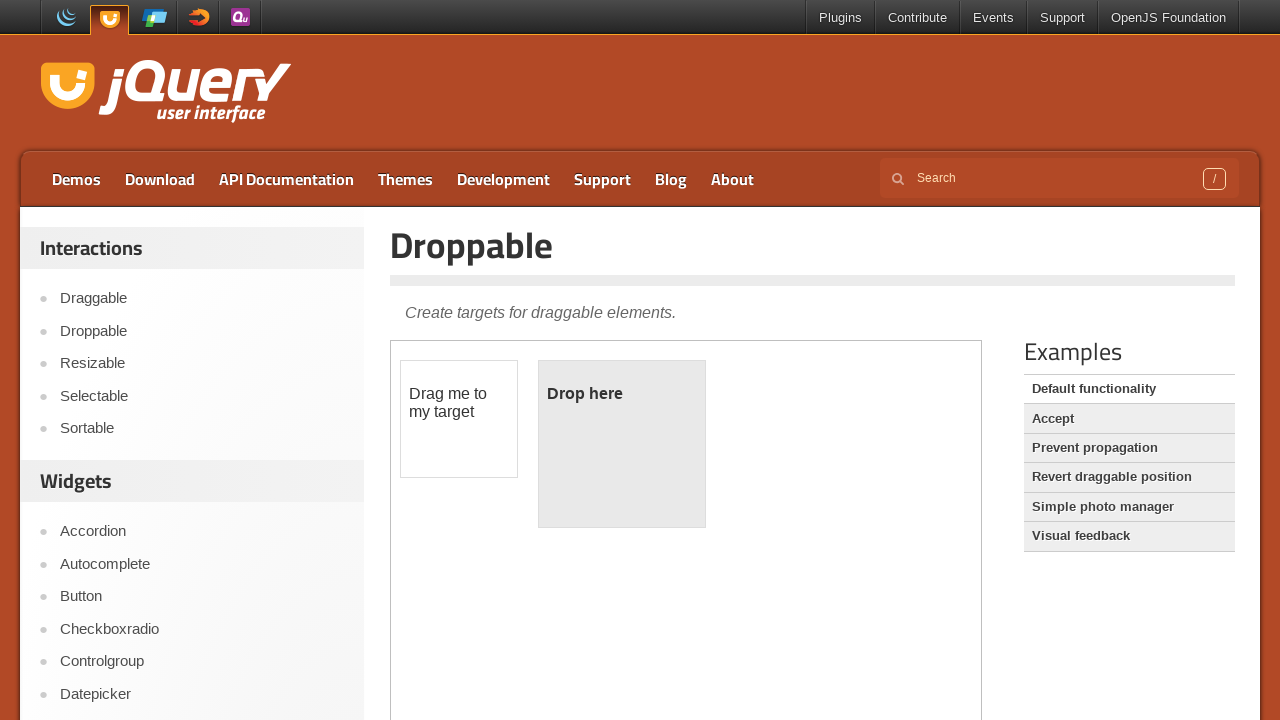

Located the draggable element
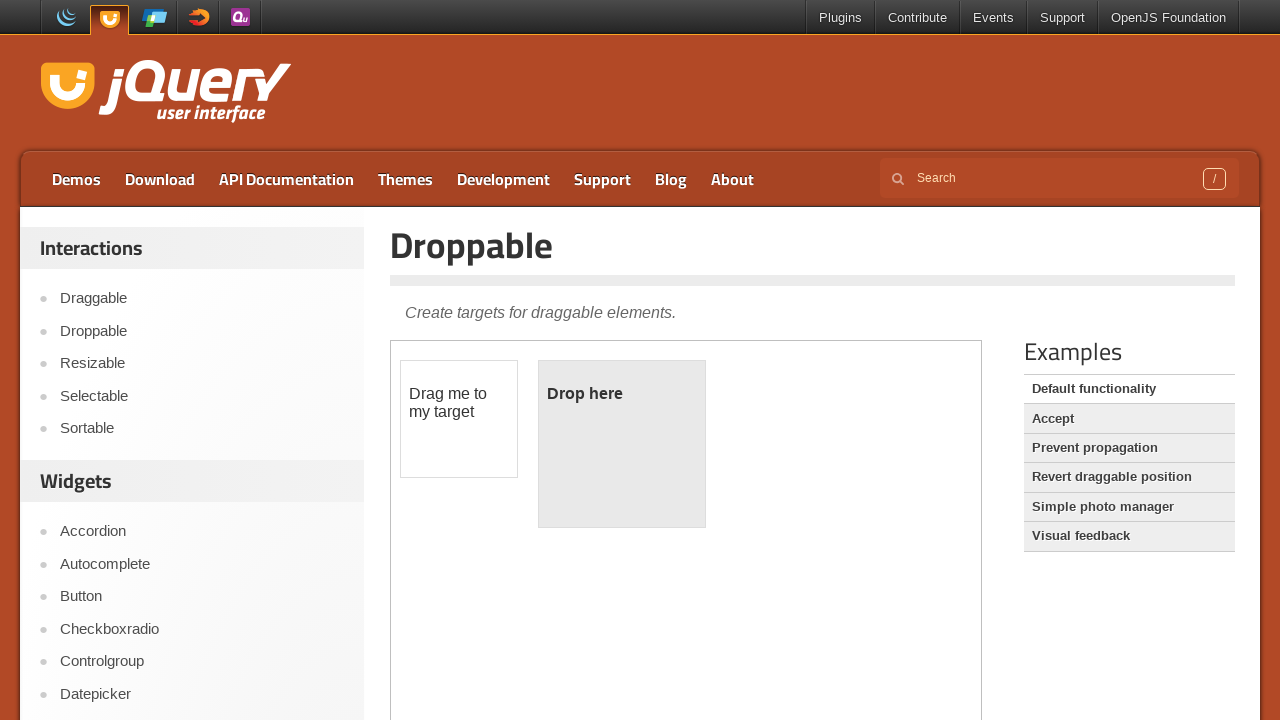

Located the droppable target element
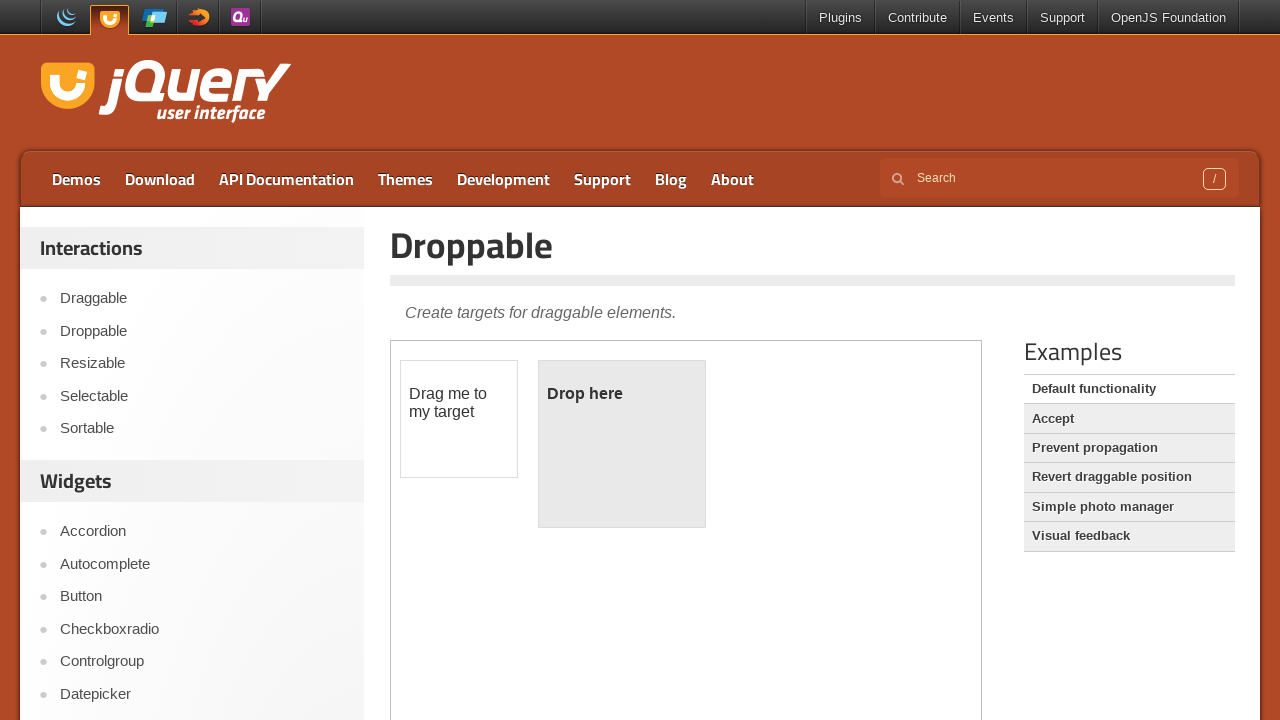

Dragged the draggable element onto the droppable target at (622, 444)
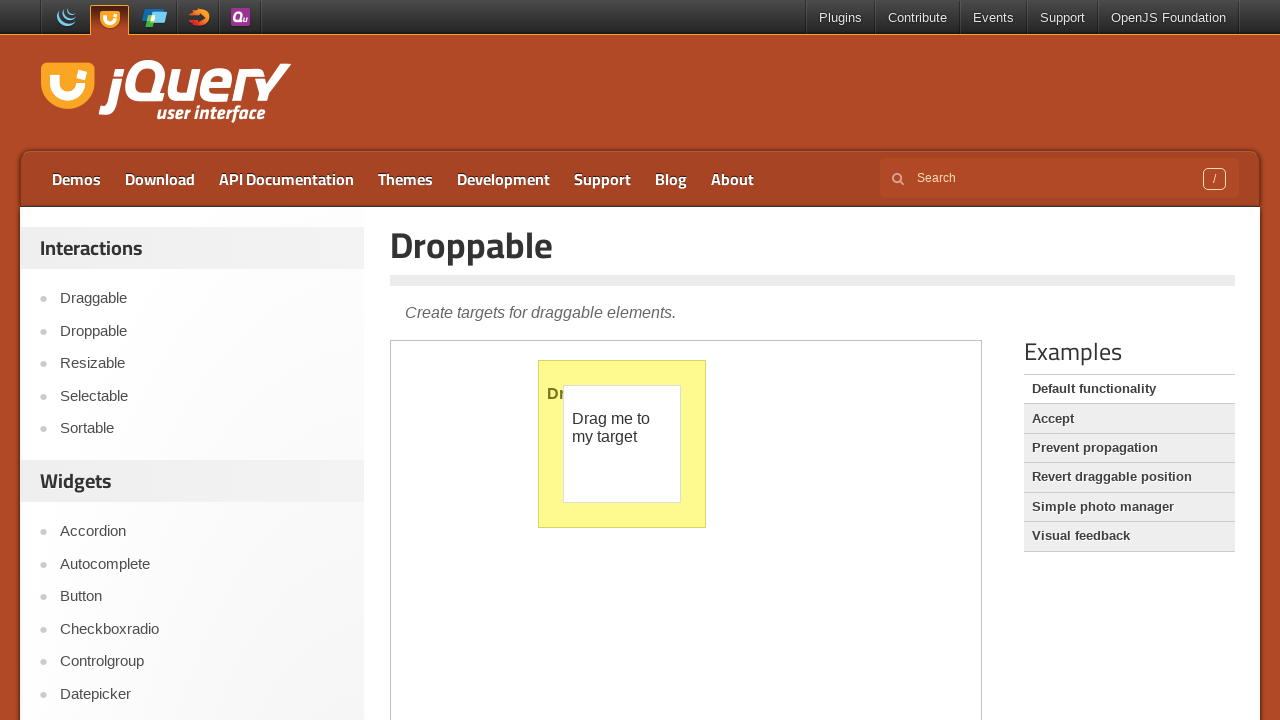

Verified the droppable element is present after drag and drop
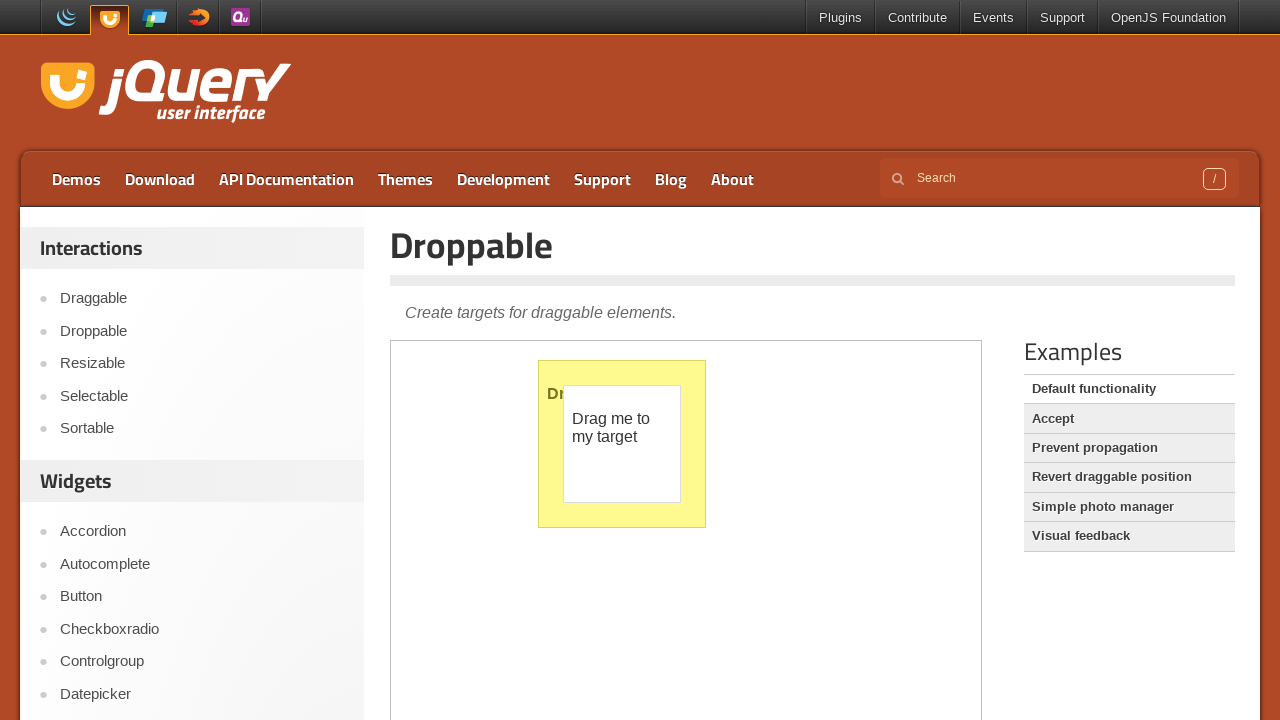

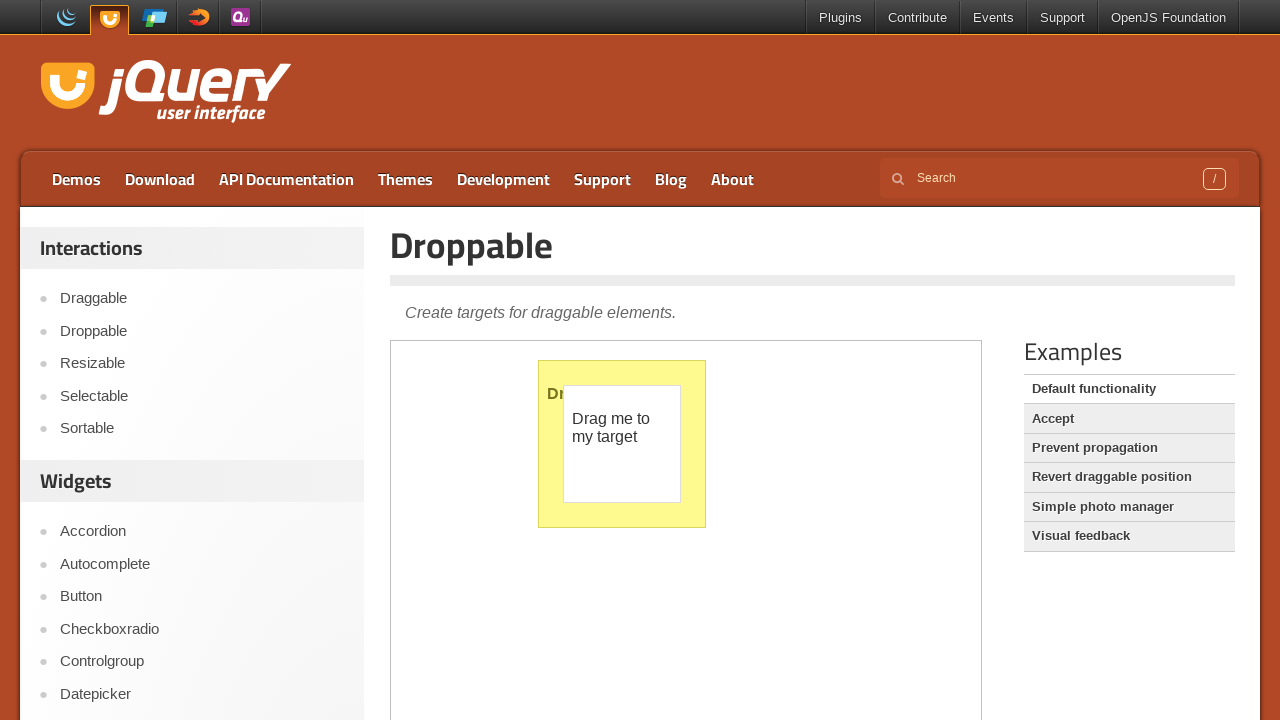